Tests the CPF registration form on Brazil's Federal Revenue Service website by filling in a birth date field

Starting URL: https://servicos.receita.fazenda.gov.br/Servicos/CPF/InscricaoPublica/inscricao.asp

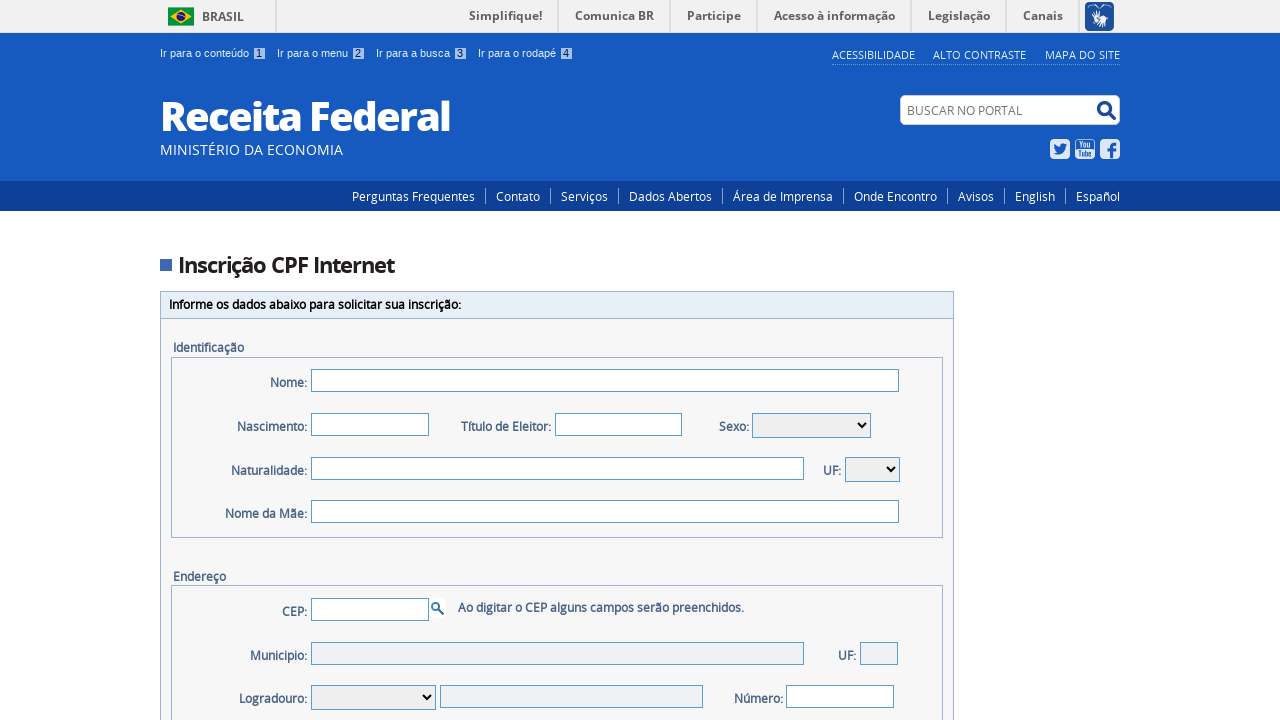

Birth date field became visible
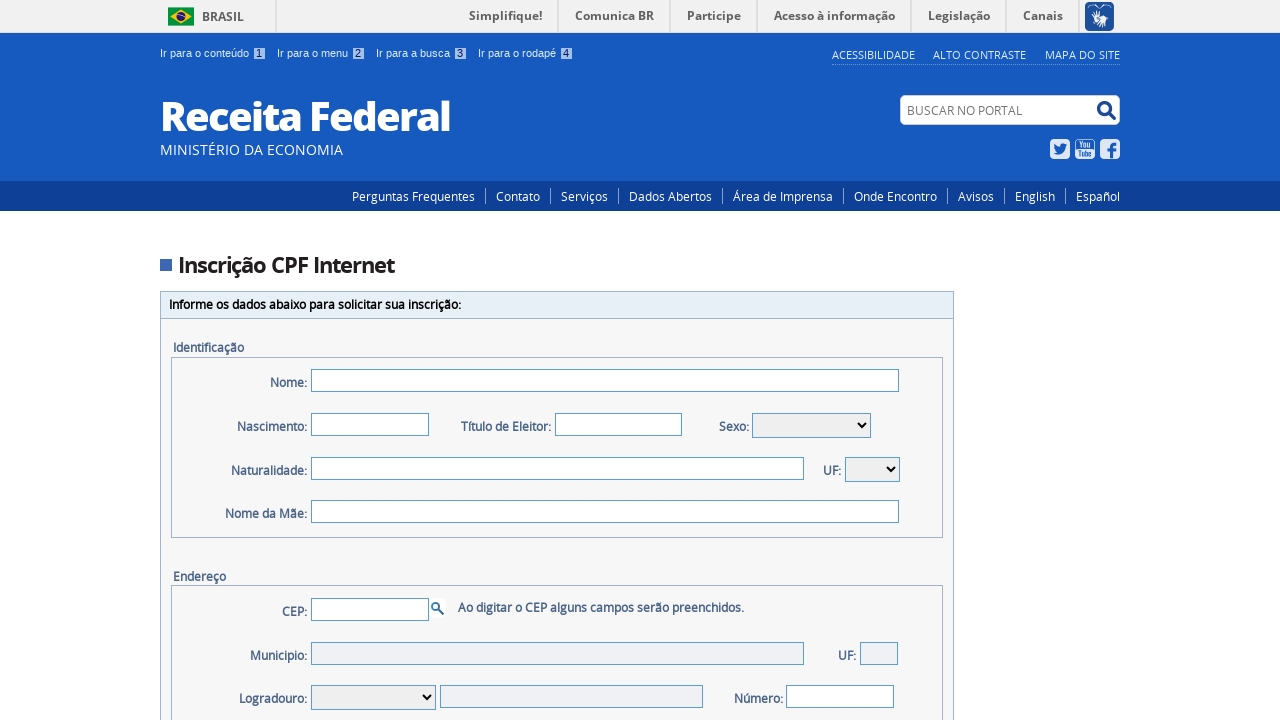

Filled birth date field with '15/08/1990' on #txtNascimento
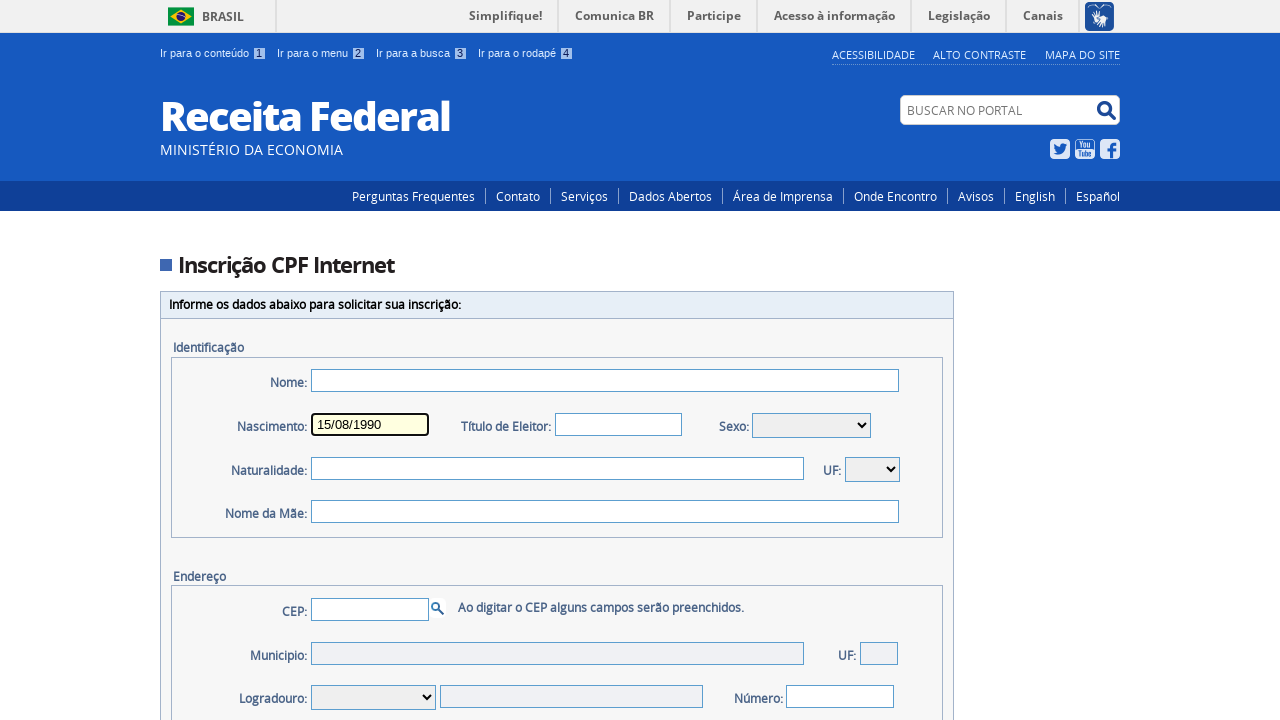

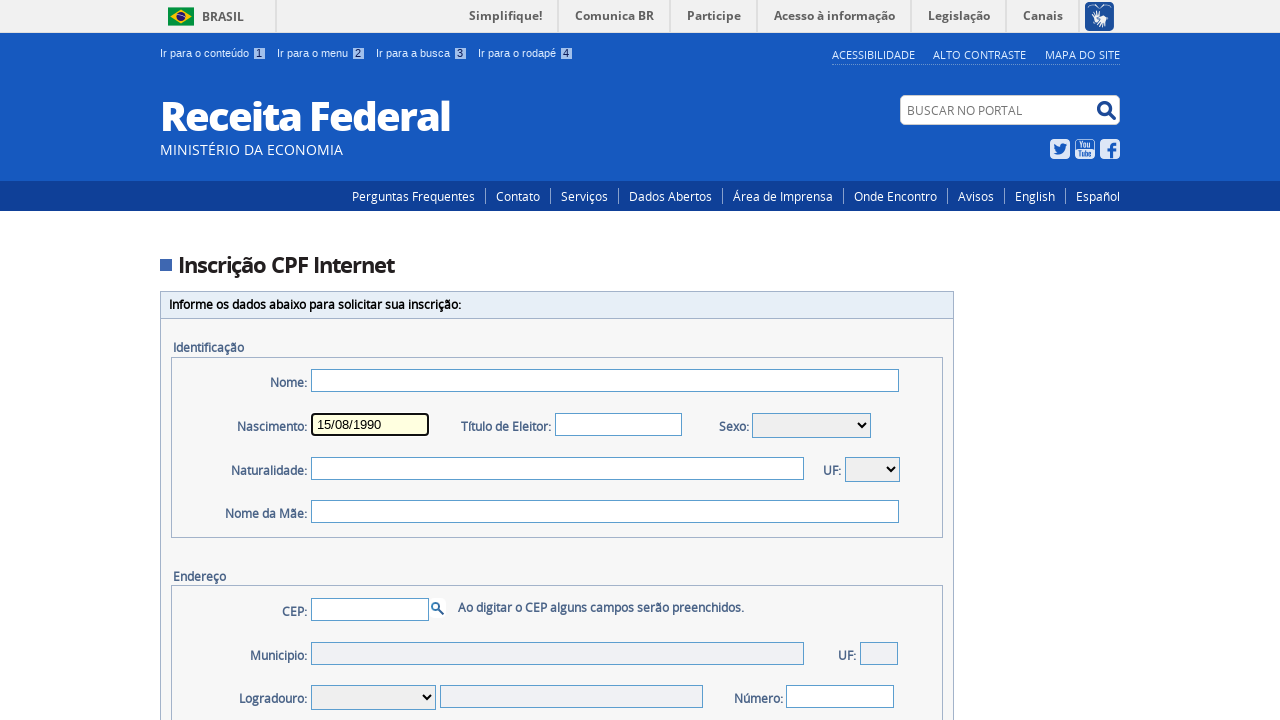